Tests the registration form by entering a long ZIP code and clicking continue to validate the input

Starting URL: https://www.sharelane.com/cgi-bin/register.py

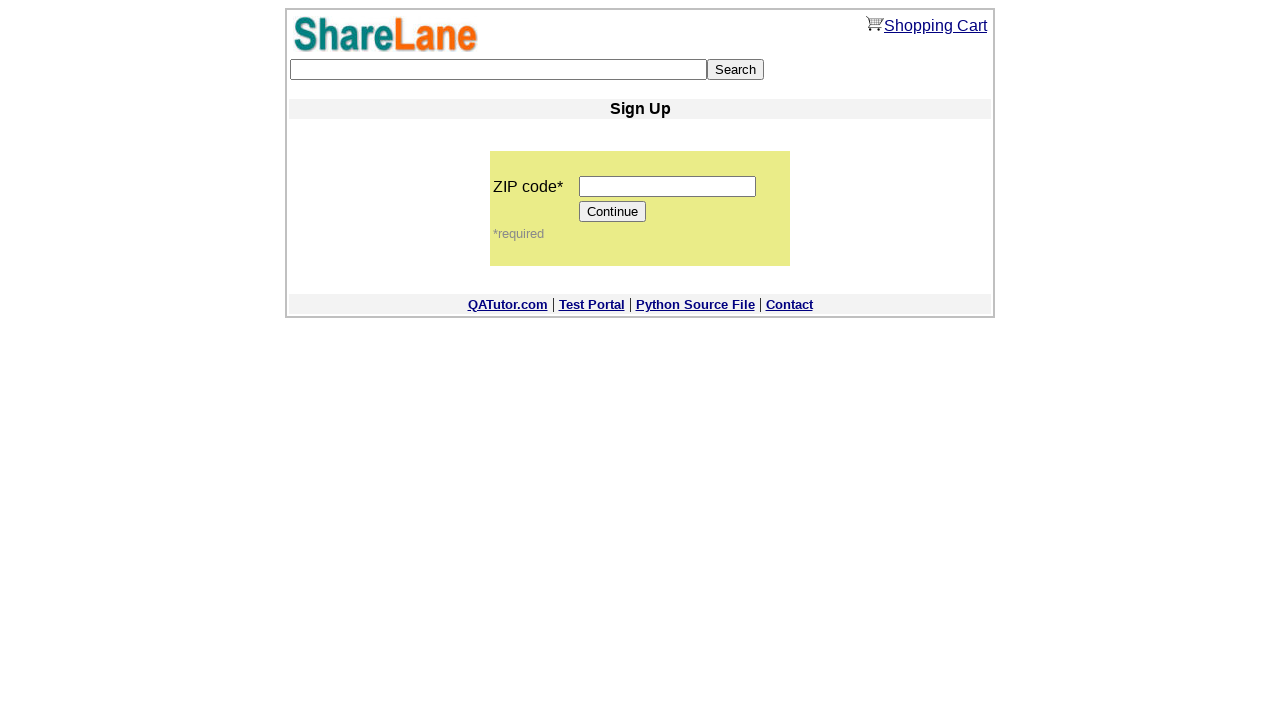

Filled ZIP code field with long value '123456' on input[name='zip_code']
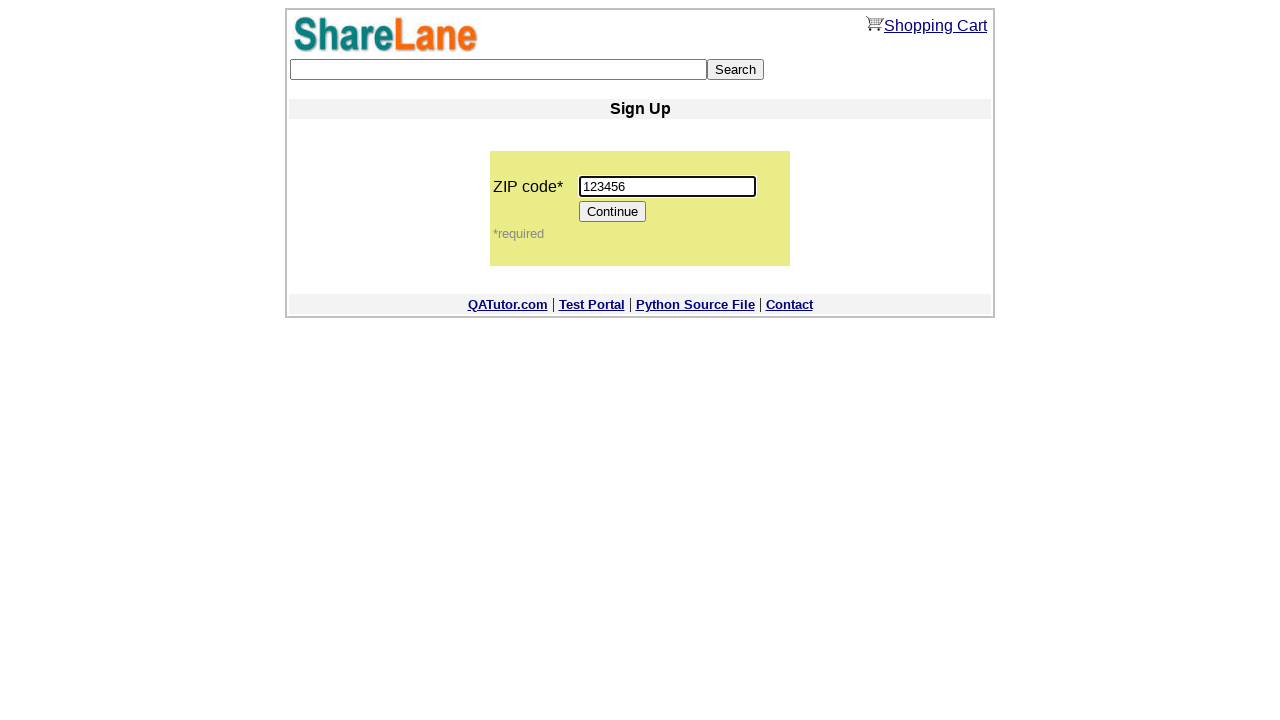

Clicked Continue button to submit registration form with long ZIP code at (613, 212) on input[type='submit'][value='Continue']
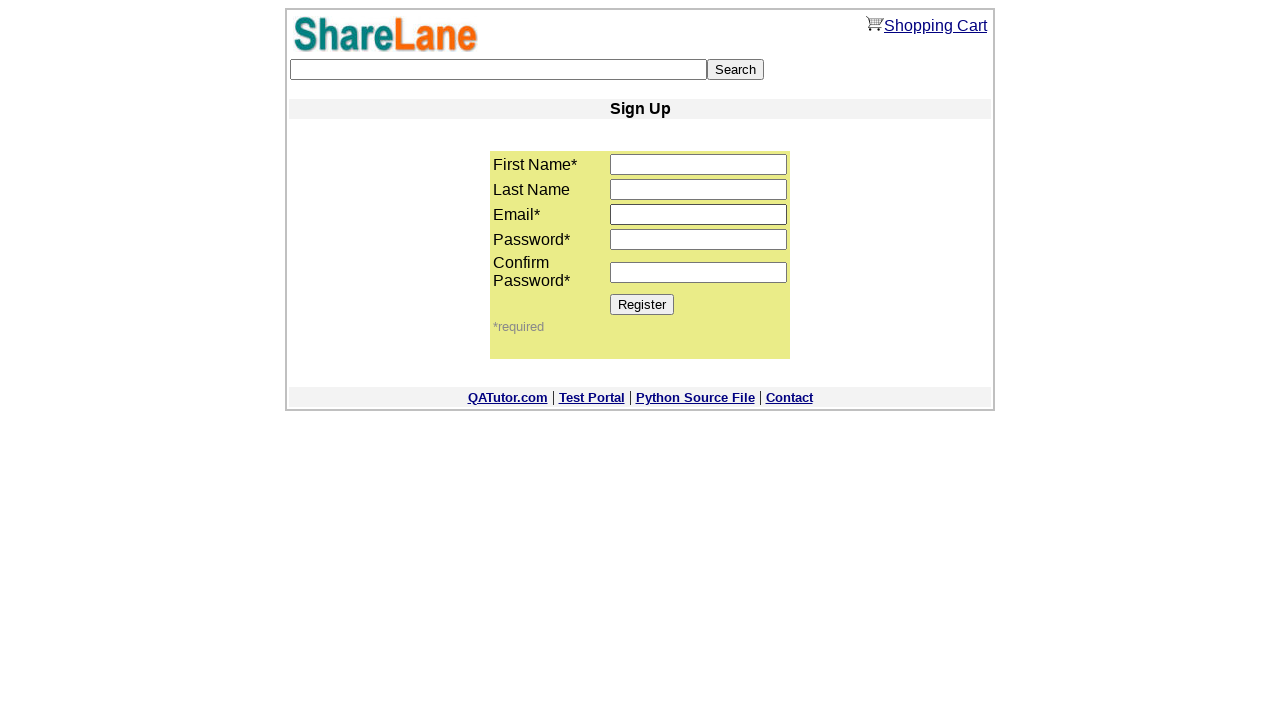

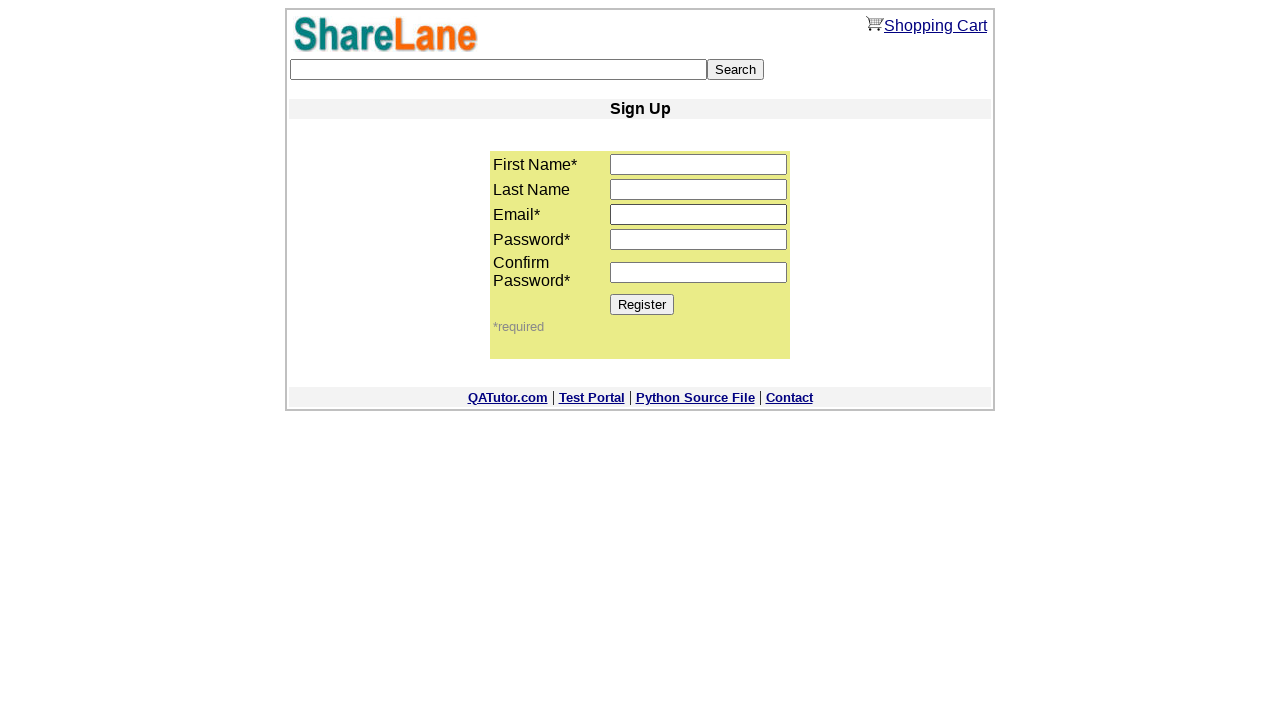